Tests that the complete all checkbox updates state when individual items are completed or cleared

Starting URL: https://demo.playwright.dev/todomvc

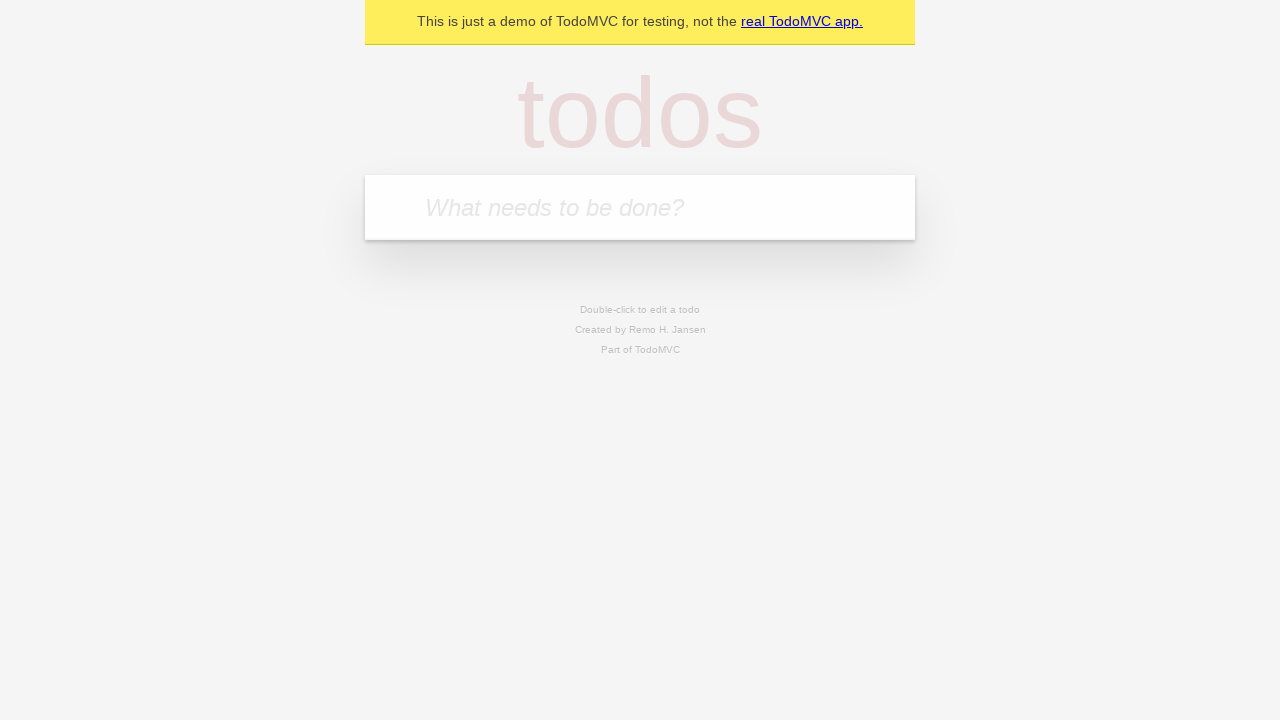

Filled new todo field with 'watch monty python' on internal:attr=[placeholder="What needs to be done?"i]
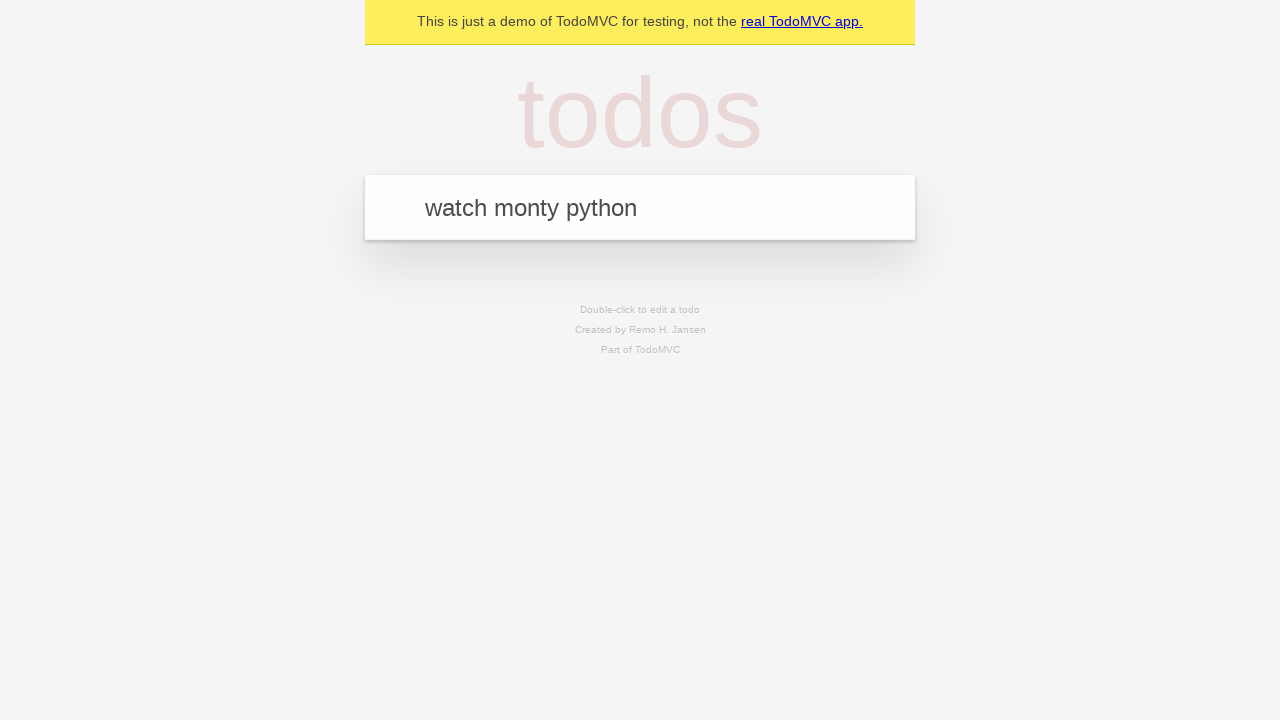

Pressed Enter to create todo 'watch monty python' on internal:attr=[placeholder="What needs to be done?"i]
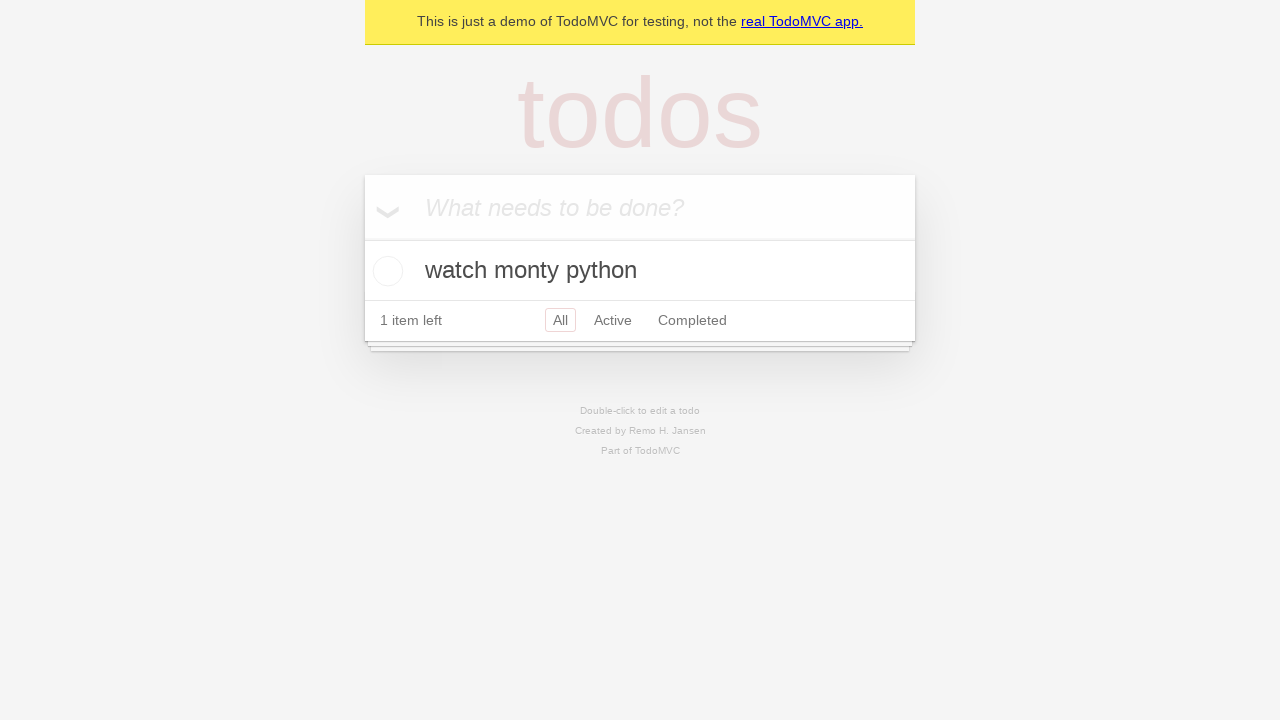

Filled new todo field with 'feed the cat' on internal:attr=[placeholder="What needs to be done?"i]
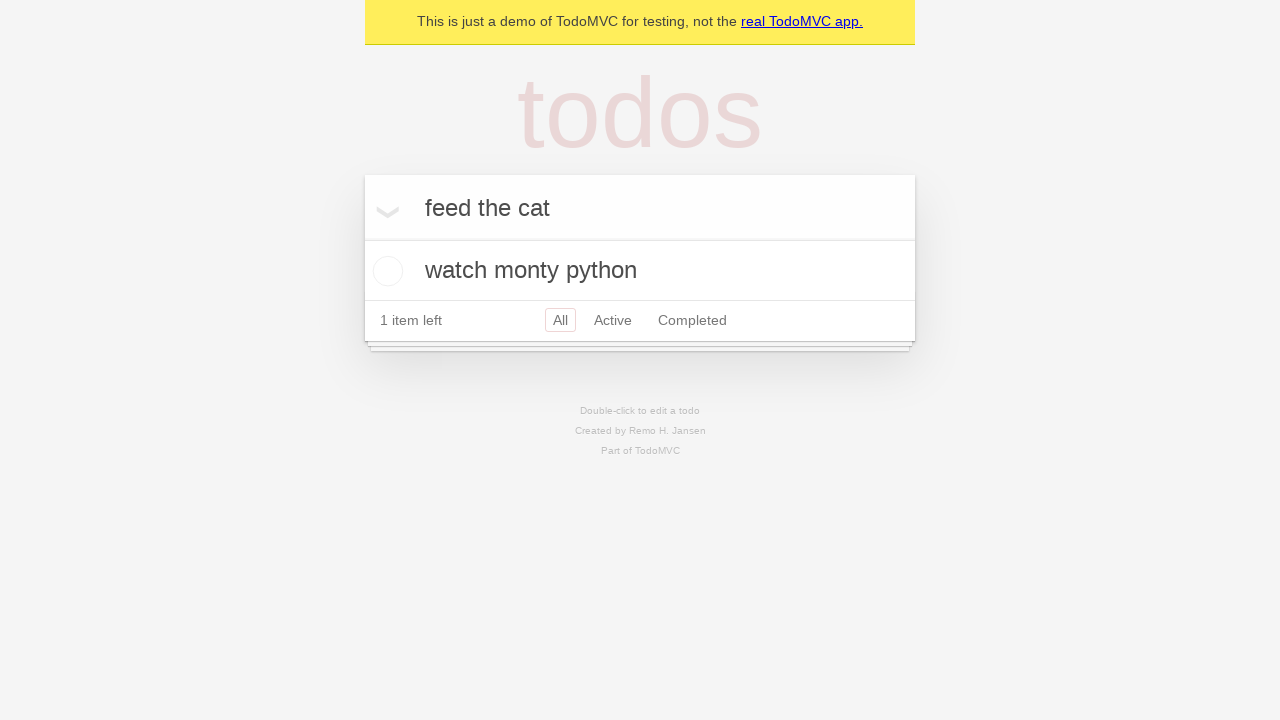

Pressed Enter to create todo 'feed the cat' on internal:attr=[placeholder="What needs to be done?"i]
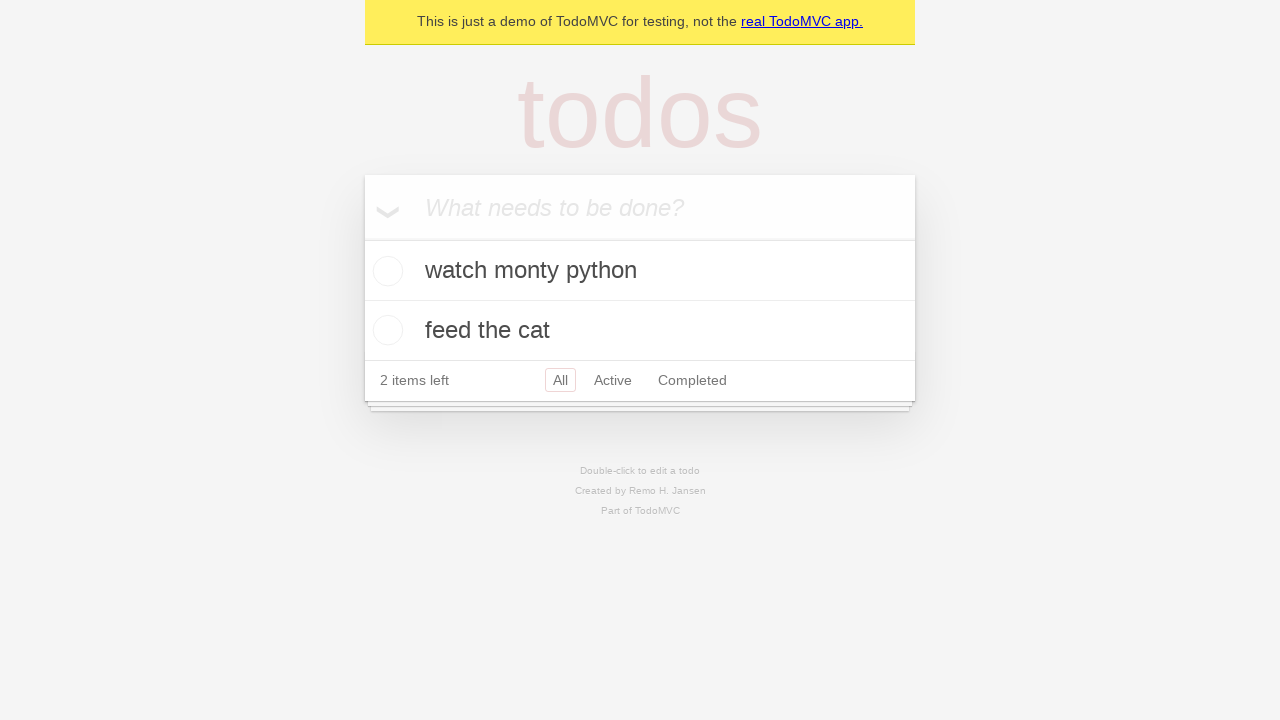

Filled new todo field with 'book a doctors appointment' on internal:attr=[placeholder="What needs to be done?"i]
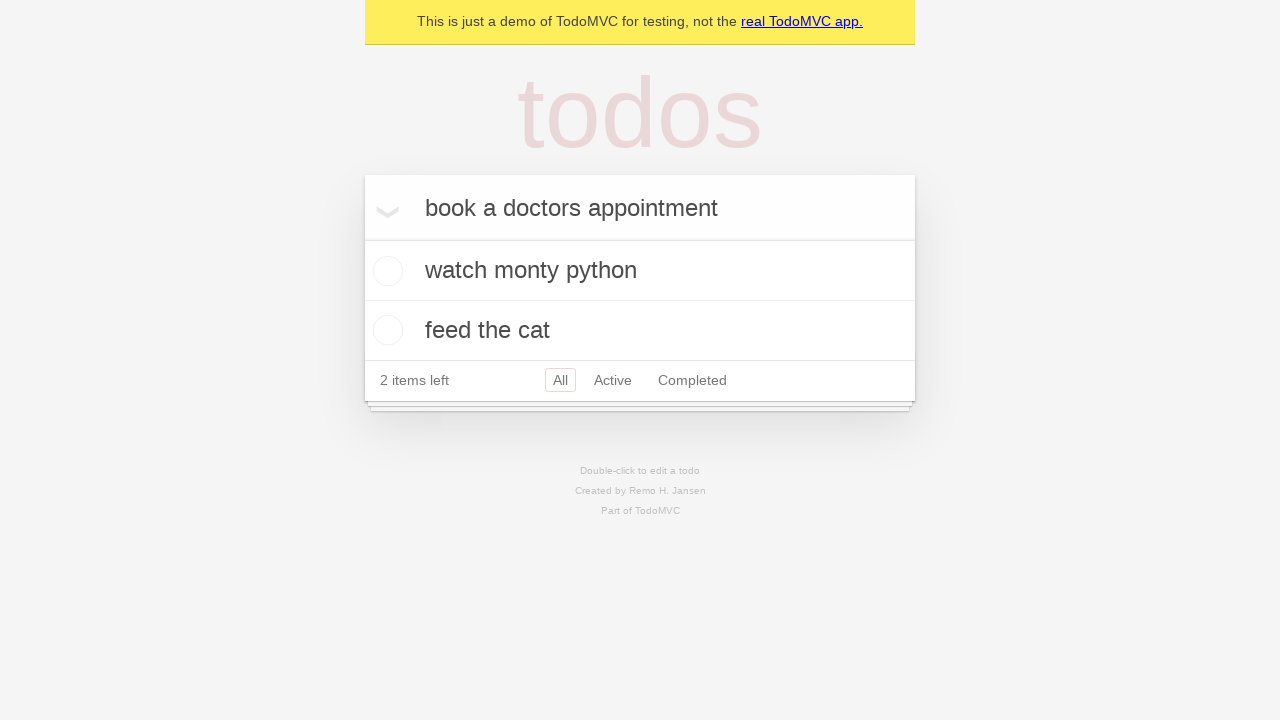

Pressed Enter to create todo 'book a doctors appointment' on internal:attr=[placeholder="What needs to be done?"i]
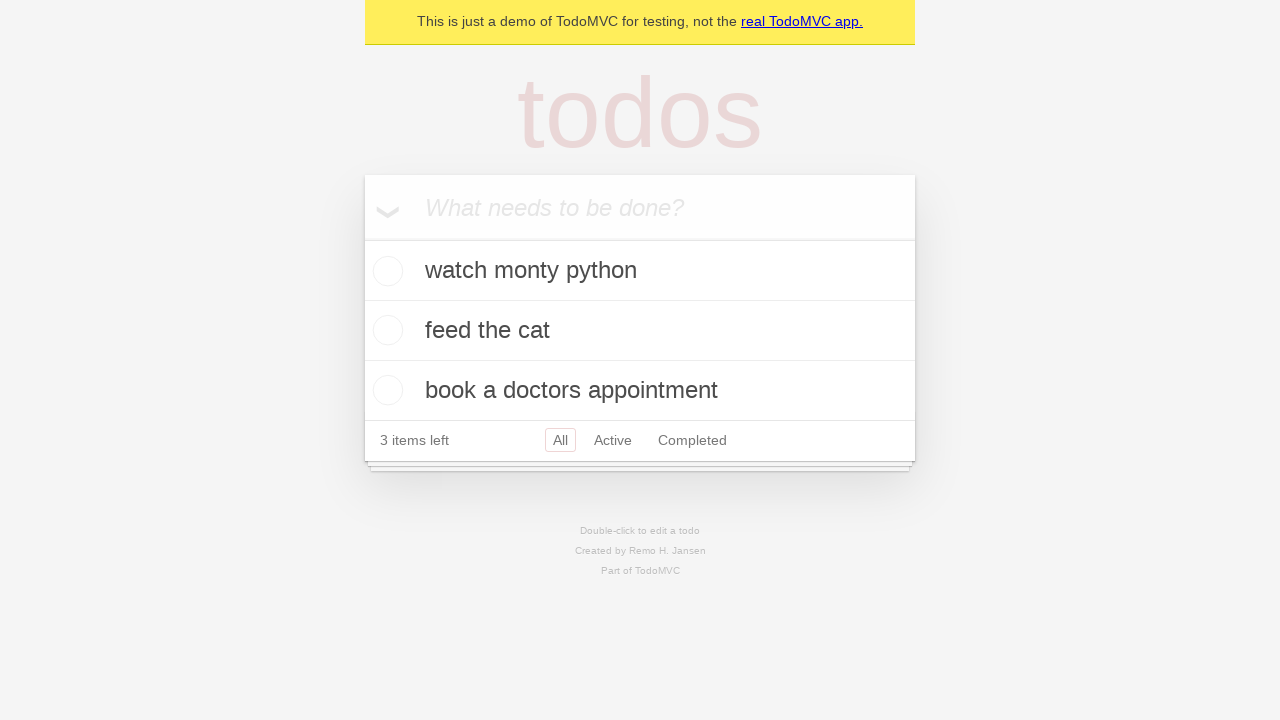

Clicked 'Mark all as complete' checkbox to check all todos at (362, 238) on internal:label="Mark all as complete"i
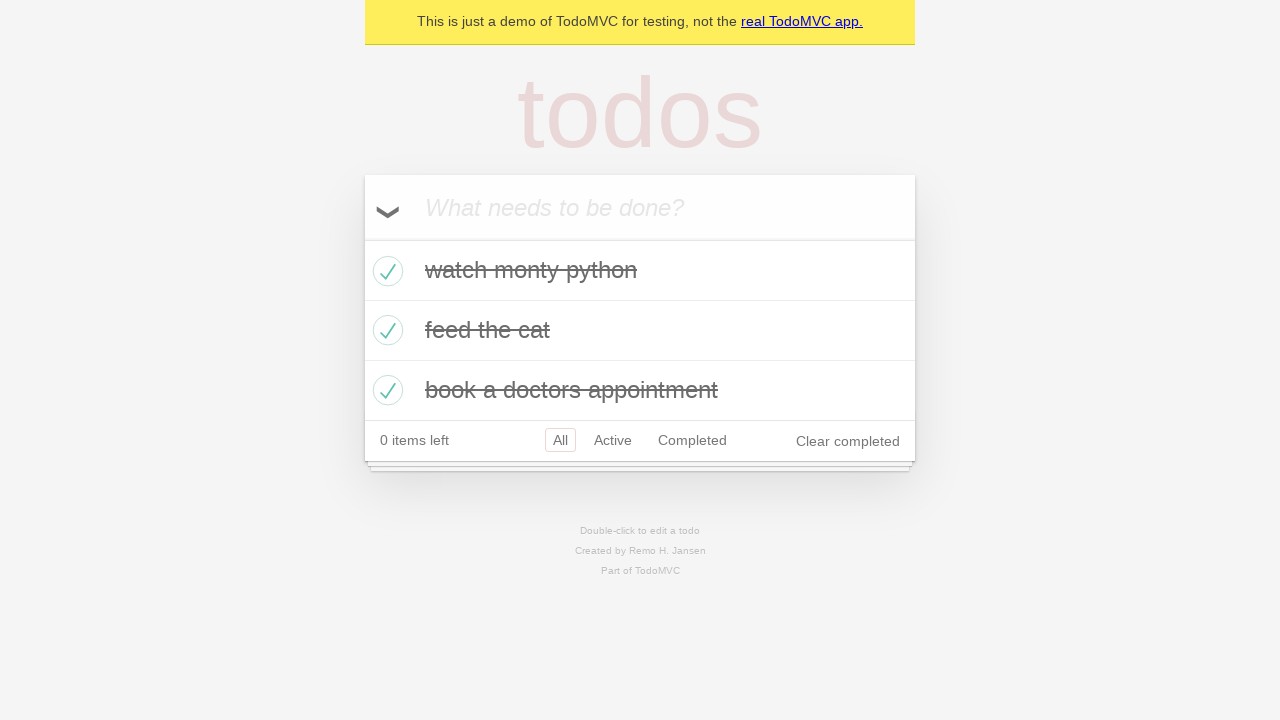

Unchecked the first todo item checkbox at (385, 271) on internal:testid=[data-testid="todo-item"s] >> nth=0 >> internal:role=checkbox
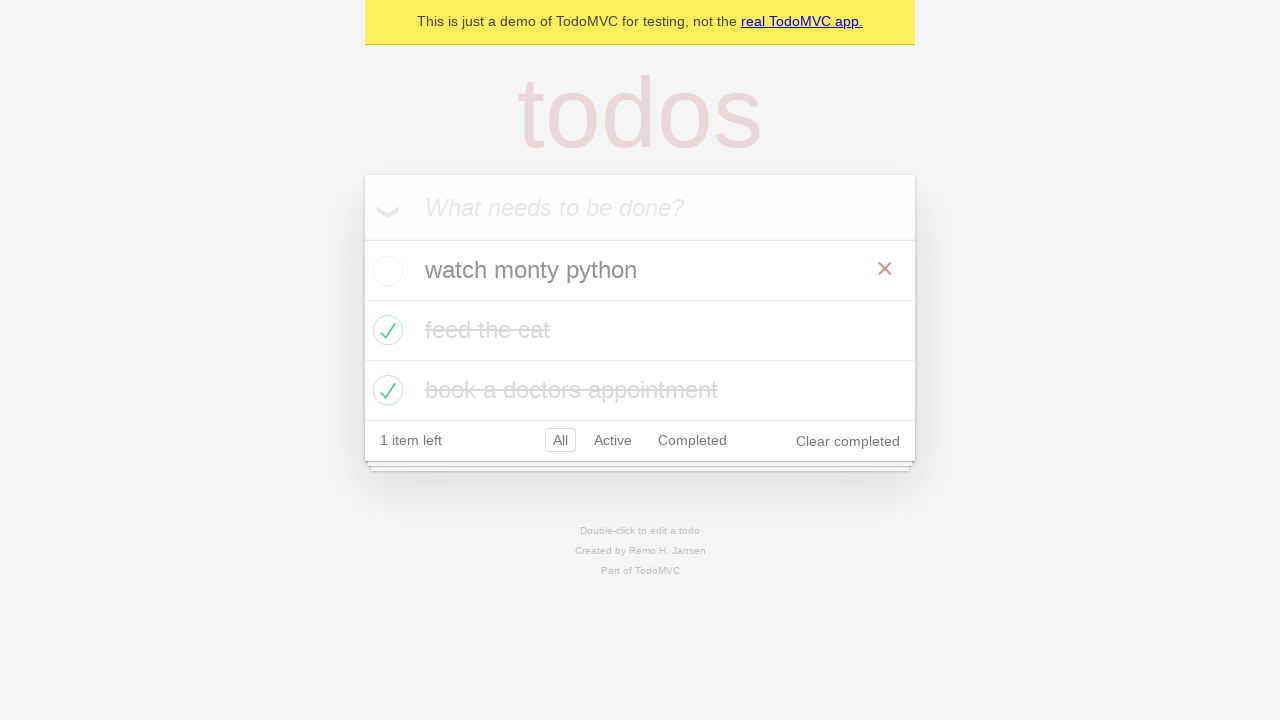

Rechecked the first todo item checkbox at (385, 271) on internal:testid=[data-testid="todo-item"s] >> nth=0 >> internal:role=checkbox
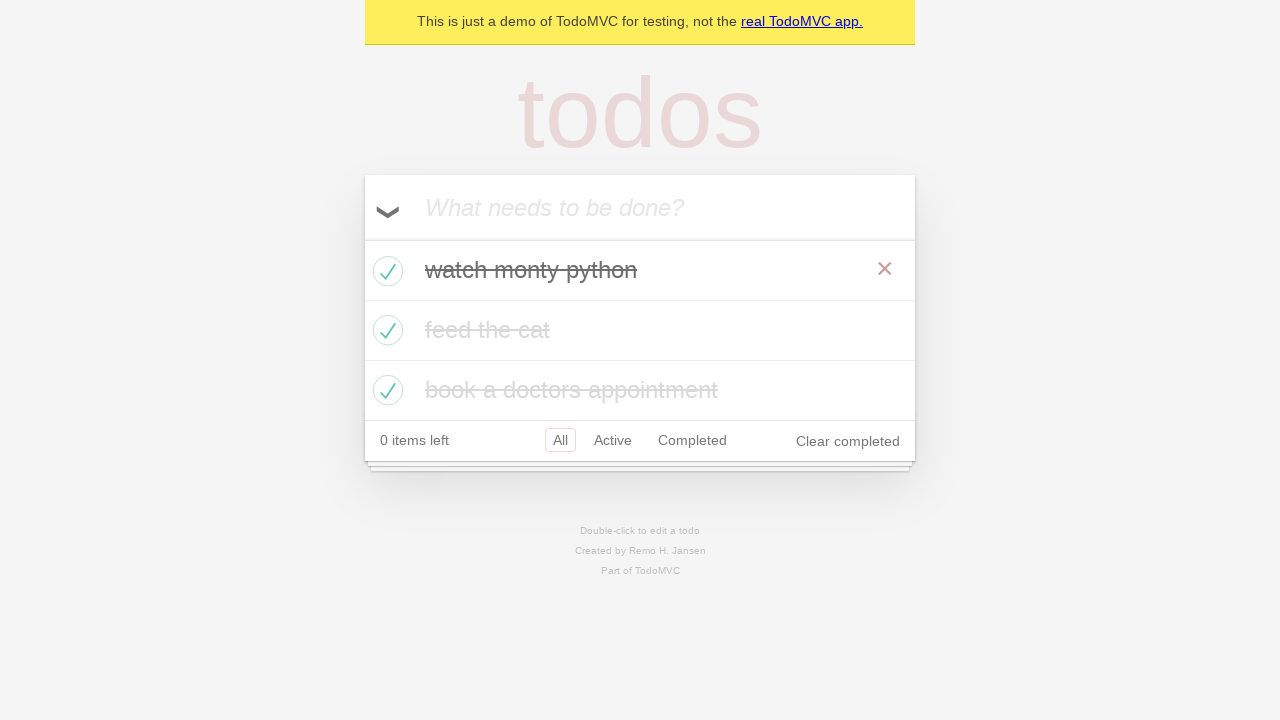

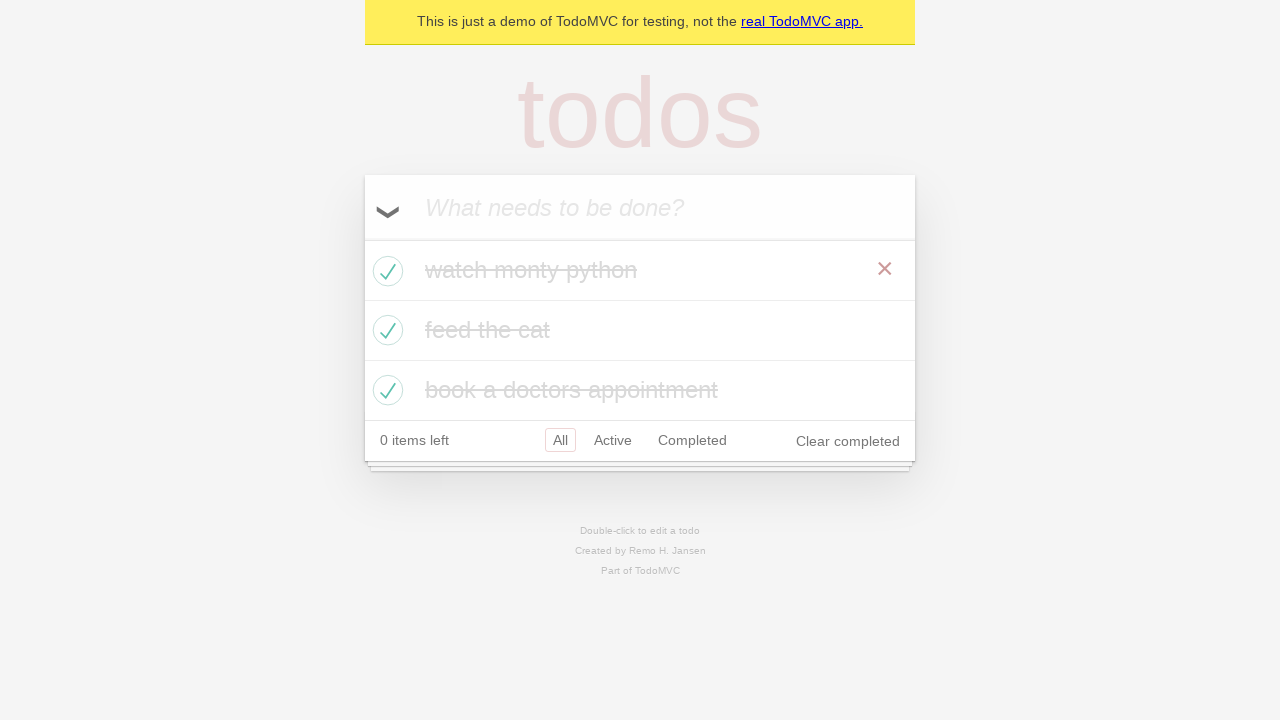